Navigates to DART (Korea's financial disclosure system) and searches for major shareholder acquisition reports by filling date fields and clicking various report type filters

Starting URL: https://dart.fss.or.kr/dsab007/main.do?option=corp

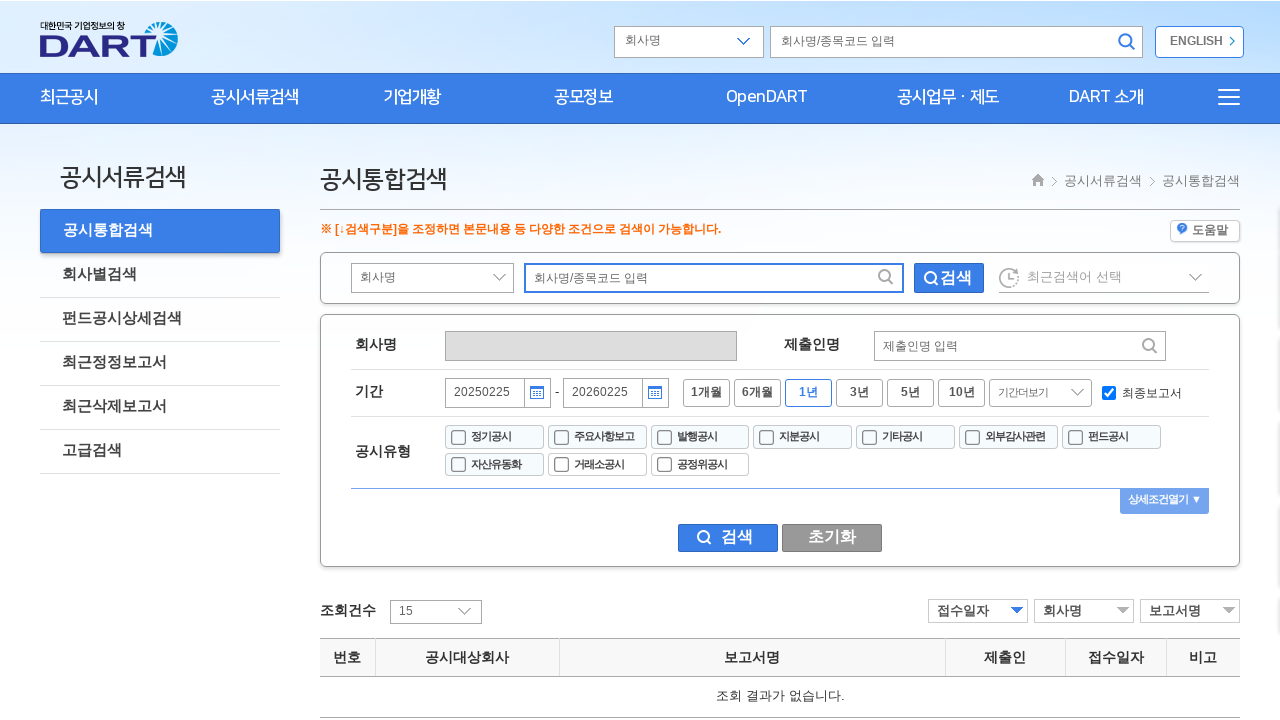

Cleared start date field on #startDate
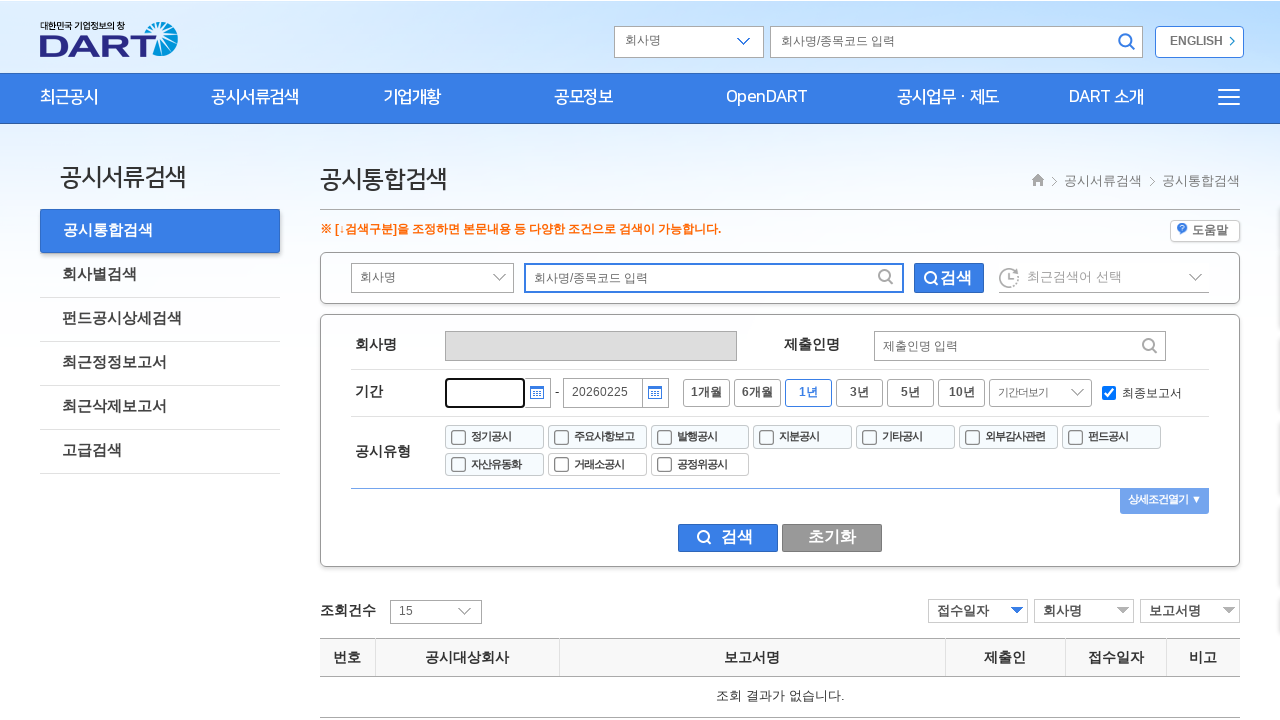

Filled start date field with today's date: 20260225 on #startDate
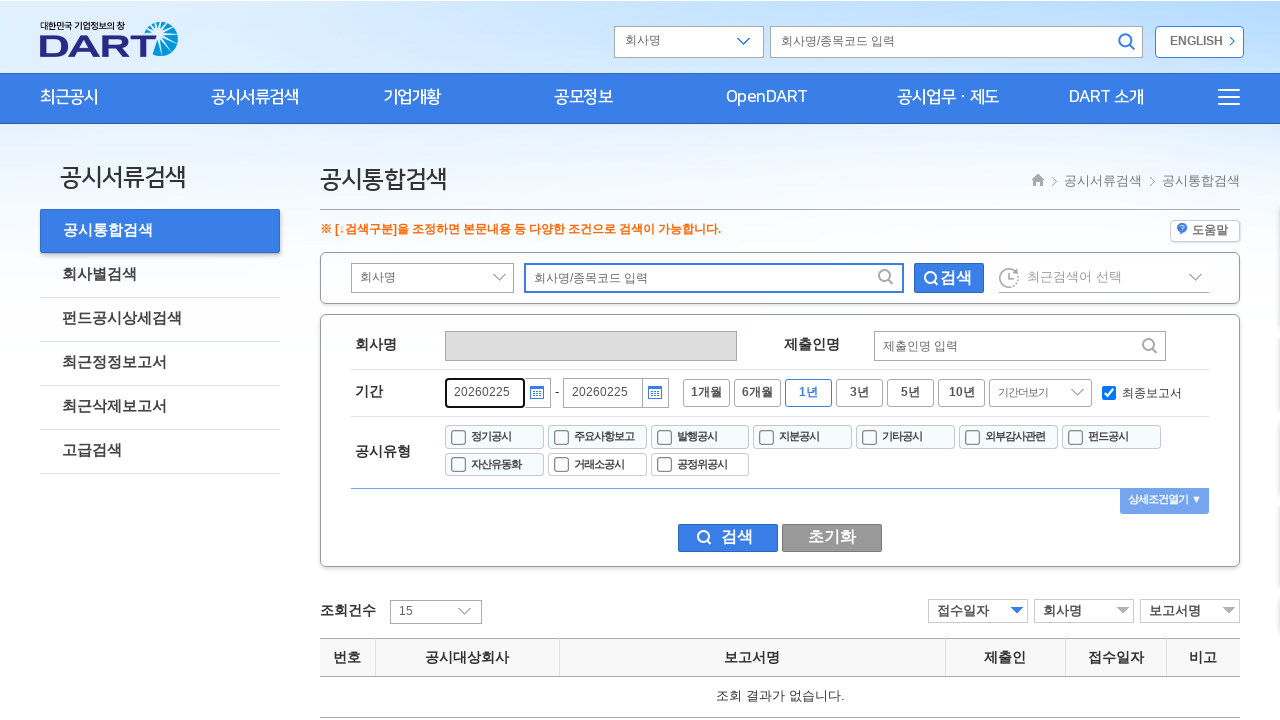

Clicked on shareholding disclosure option at (803, 437) on #li_04 > label:nth-child(1)
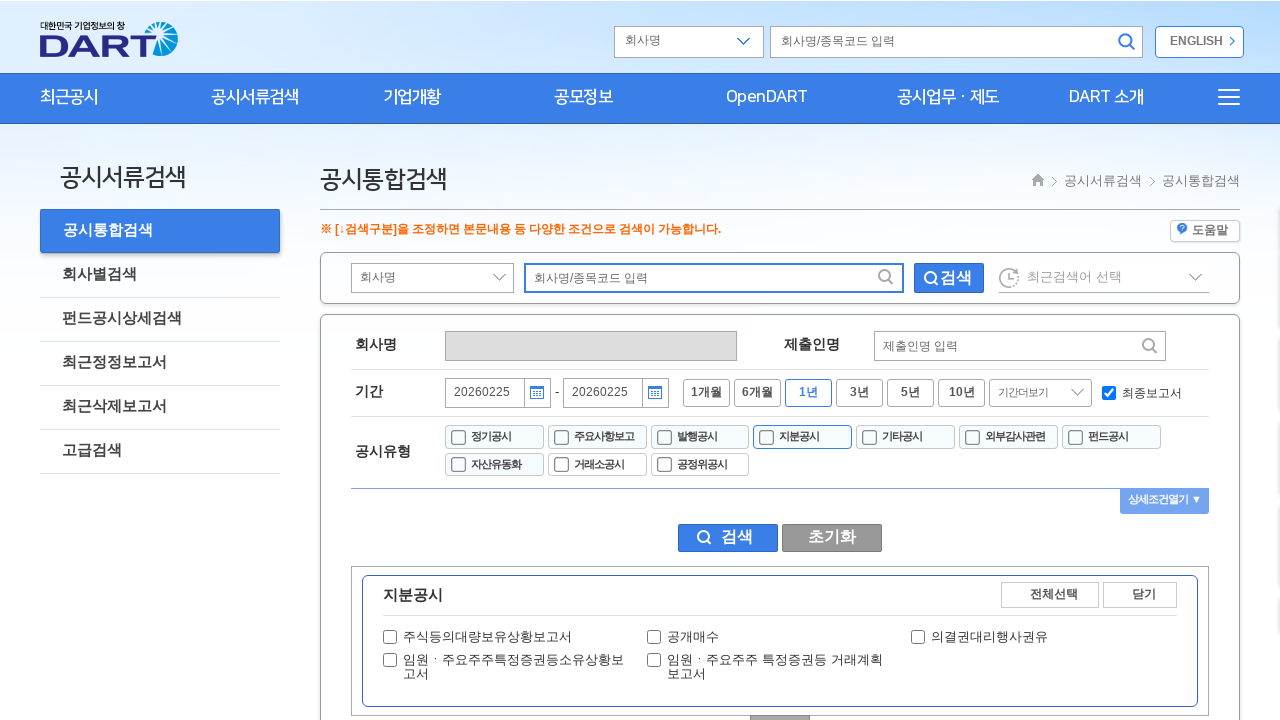

Clicked on major shareholder securities ownership report type (D002) at (390, 660) on #publicTypeDetail_D002
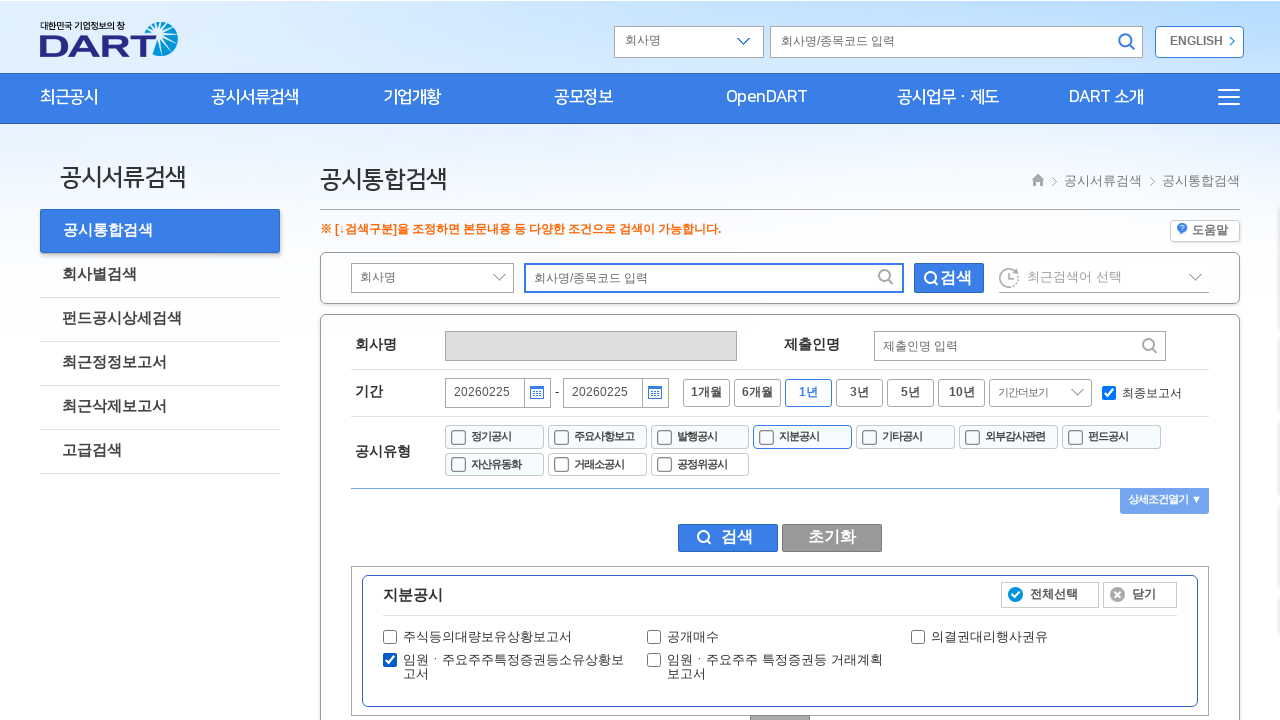

Scrolled down to view more options
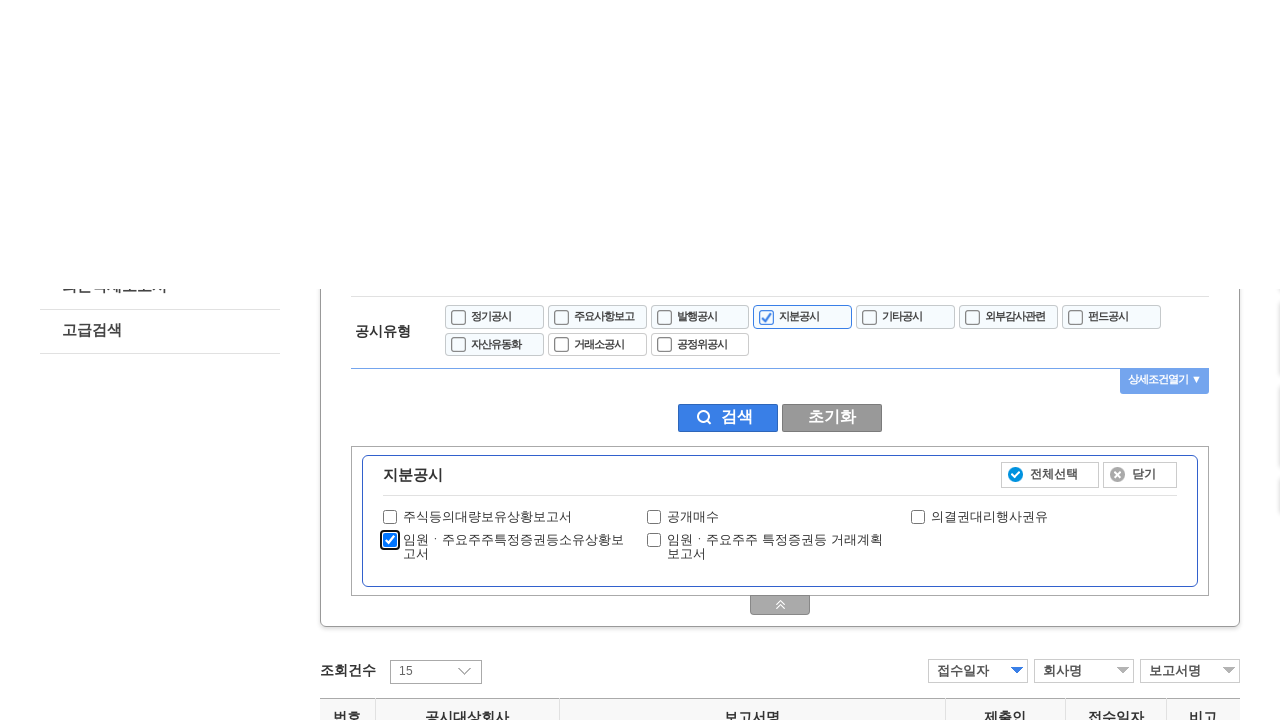

Clicked on first search results display option at (466, 276) on body
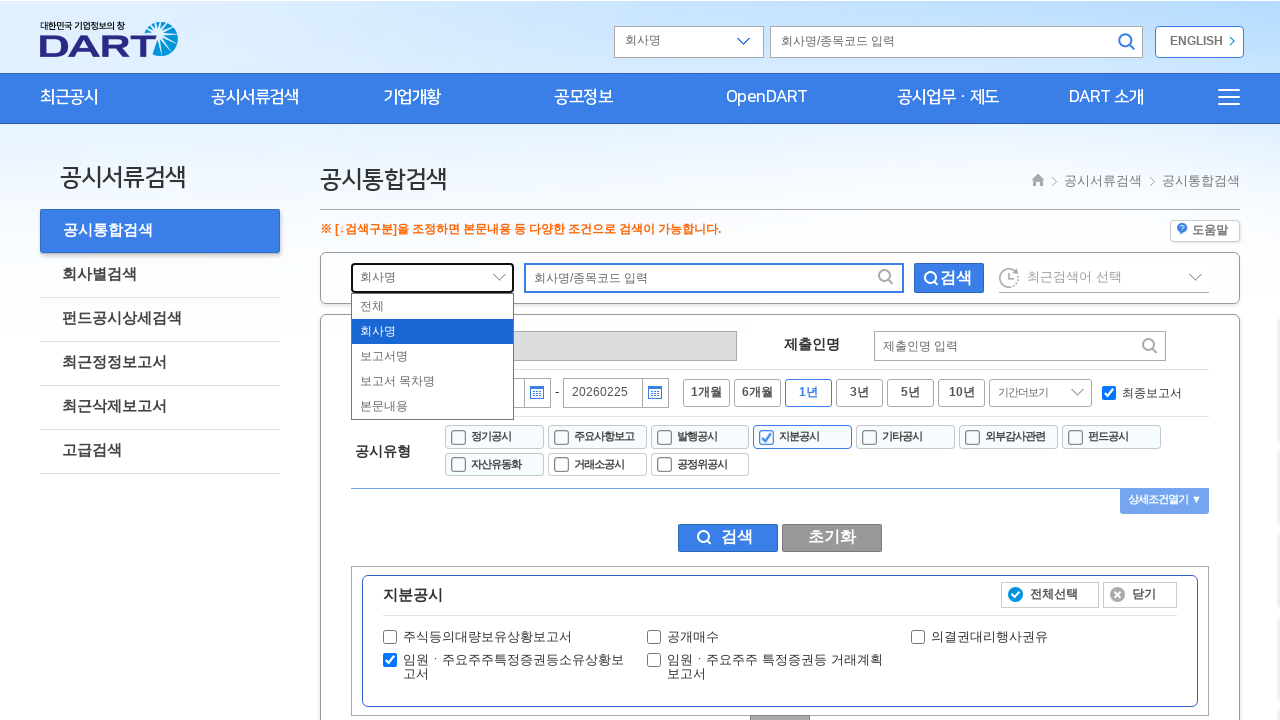

Clicked on second search results display option (100 items per page) at (466, 378) on body
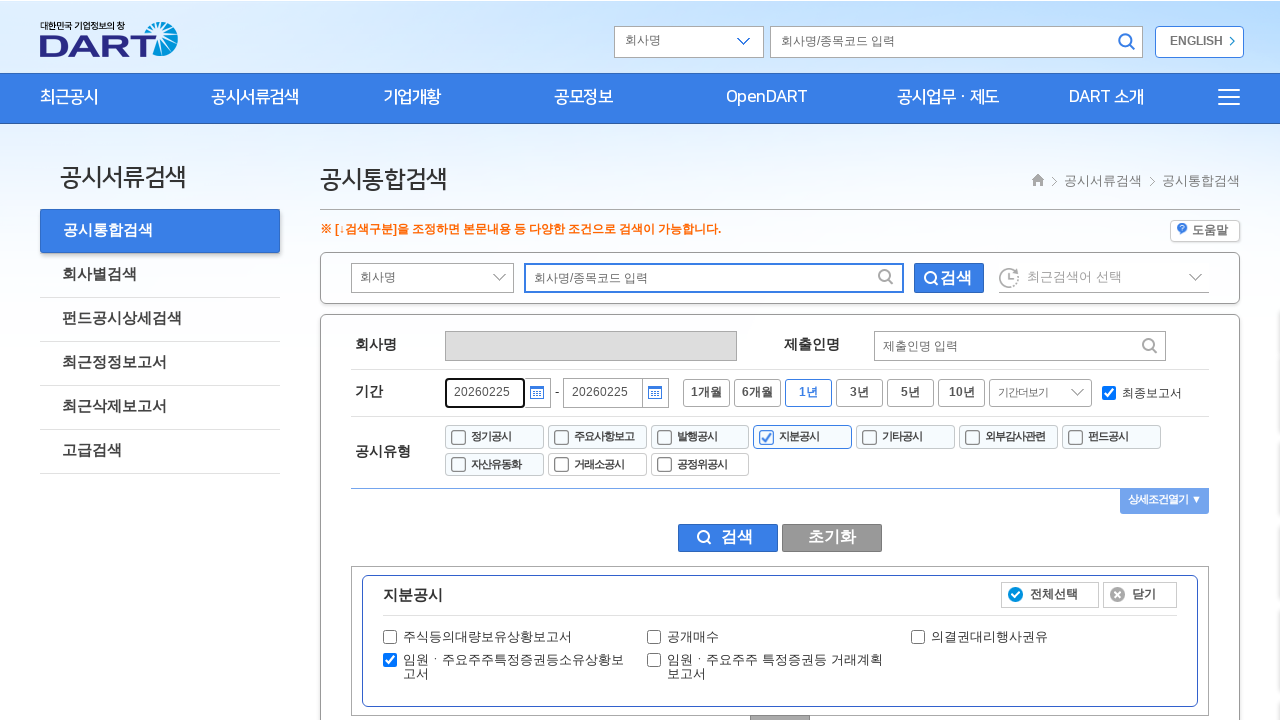

Clicked search button to execute the search for major shareholder acquisition reports at (728, 538) on #searchForm > div.subSearchWrap > div.btnArea > a.btnSearch
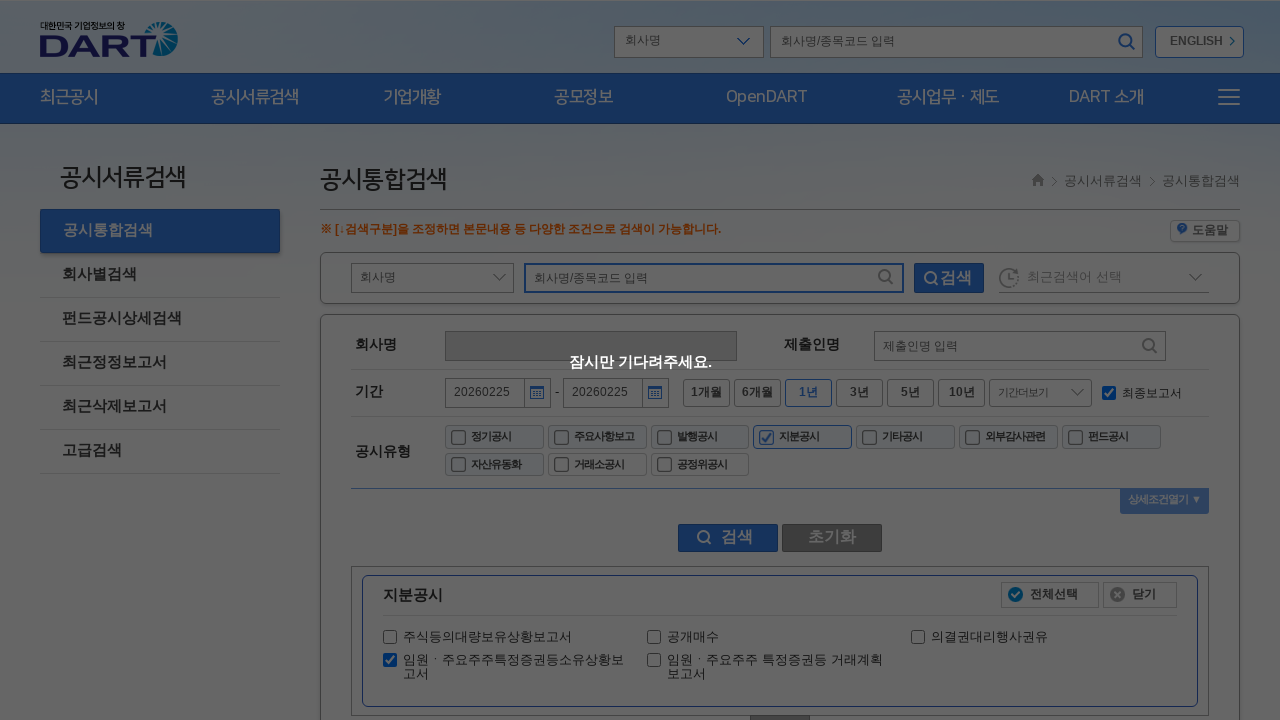

Search results loaded successfully
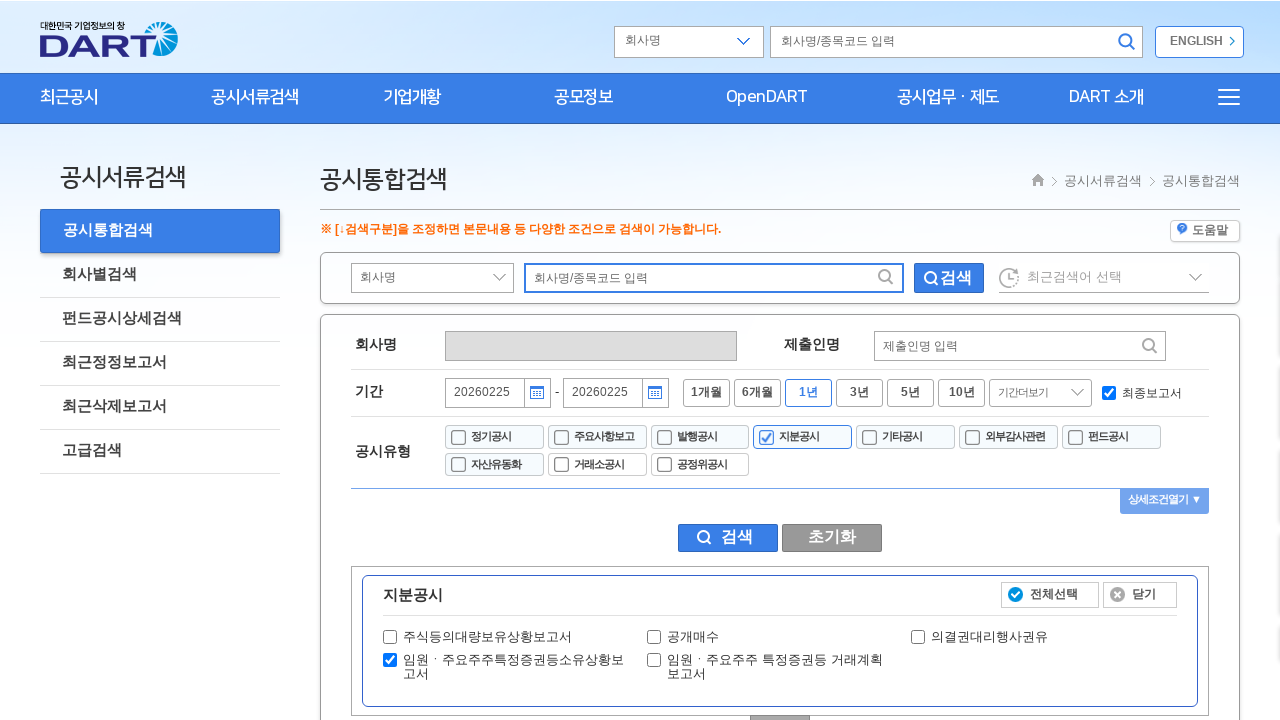

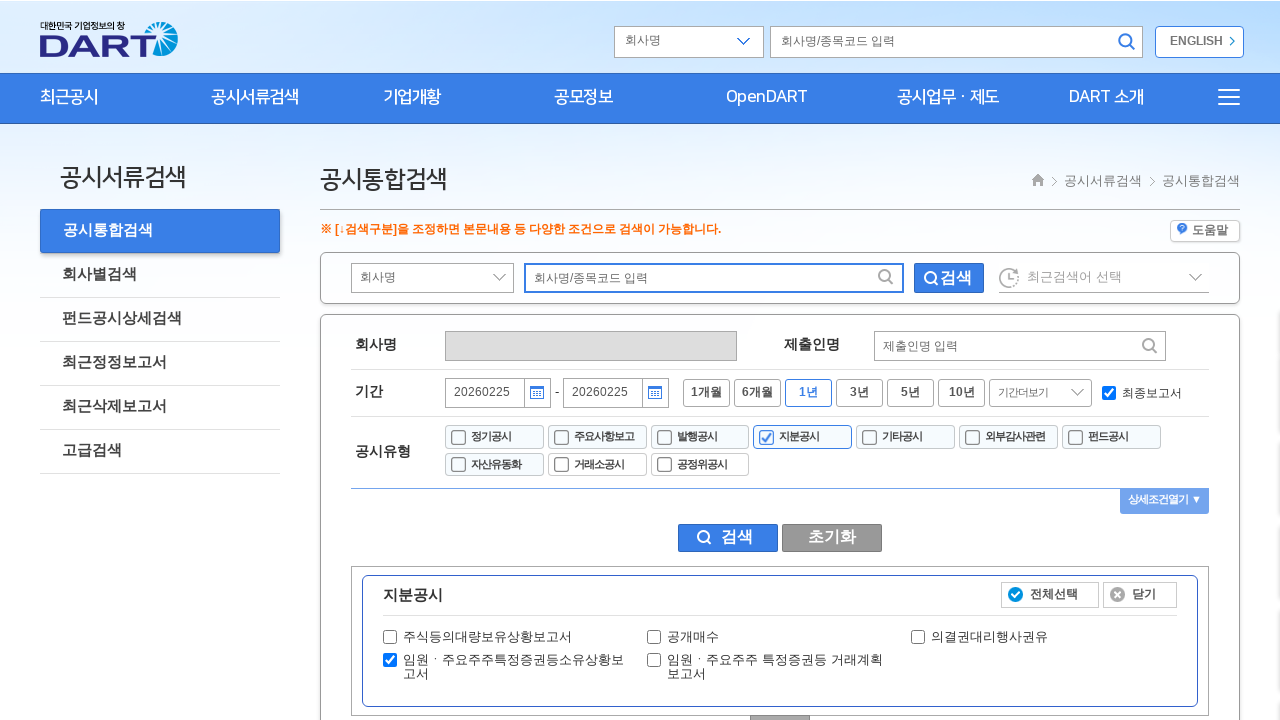